Tests JavaScript alert handling by clicking a button to trigger an alert, accepting it, then reading a value from the page, calculating a result using a mathematical formula, entering the answer, and submitting the form.

Starting URL: https://suninjuly.github.io/alert_accept.html

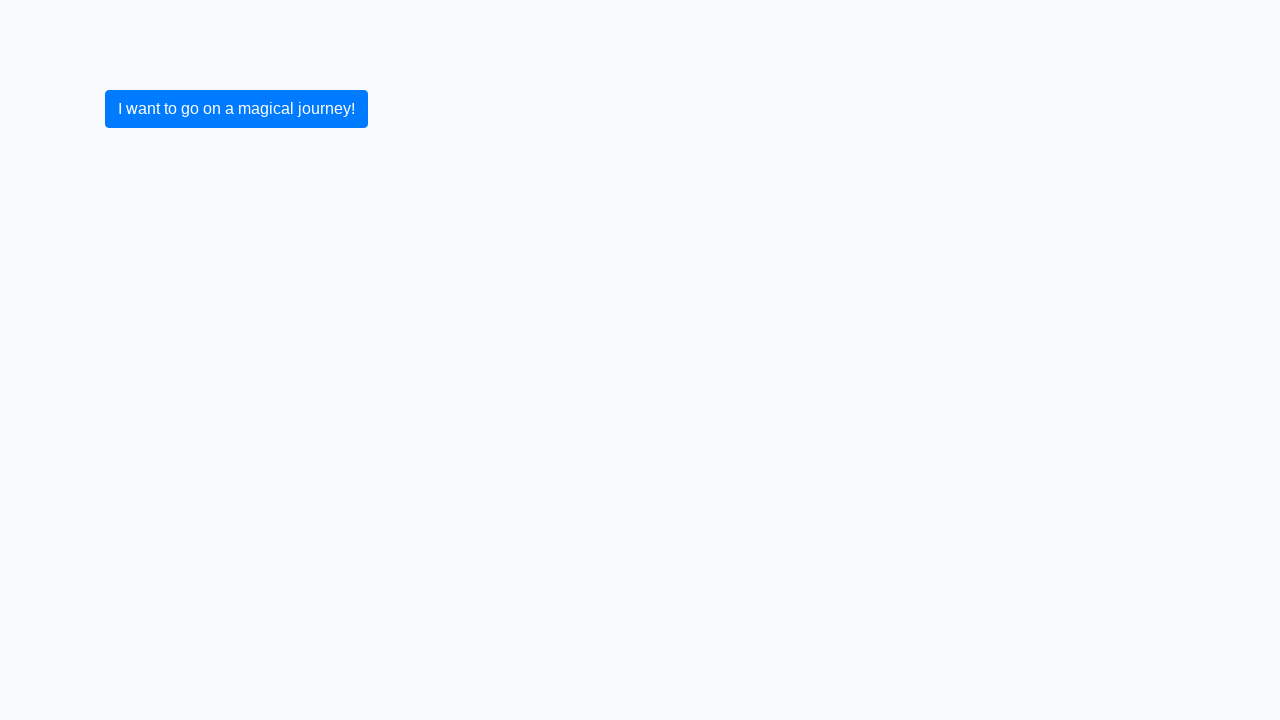

Clicked submit button to trigger JavaScript alert at (236, 109) on button[type='submit']
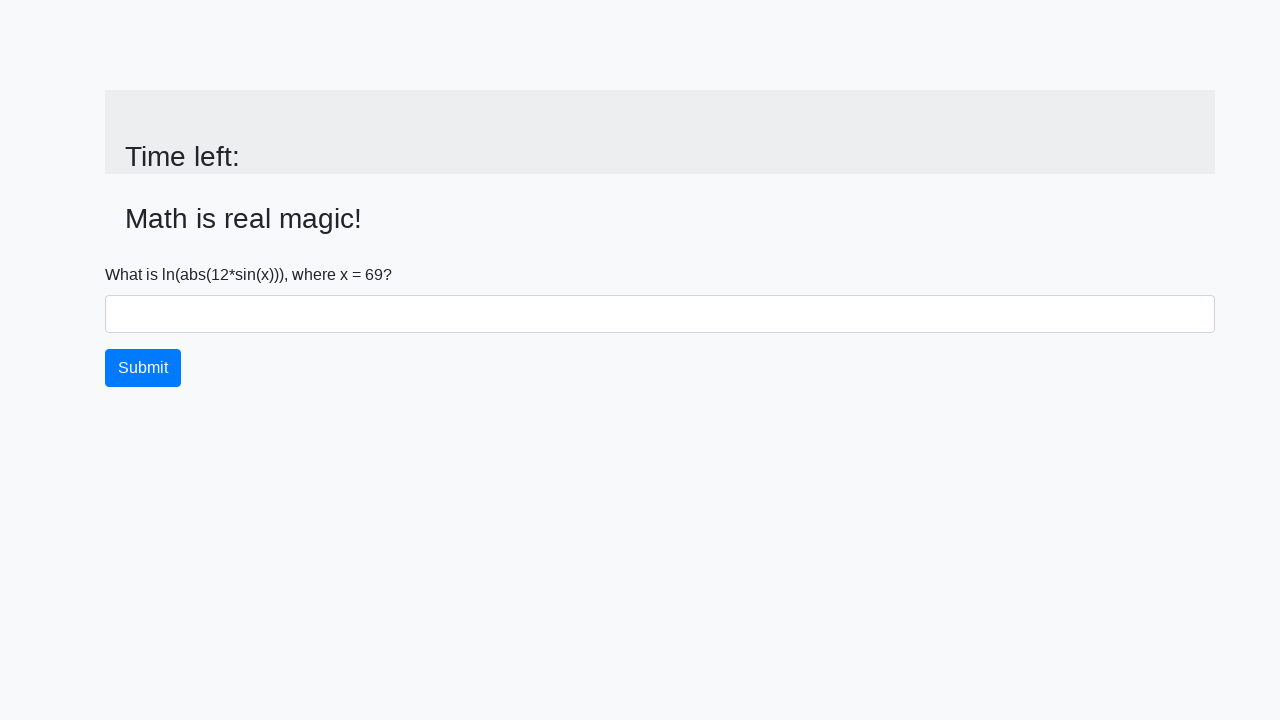

Alert was accepted and page updated with input value element
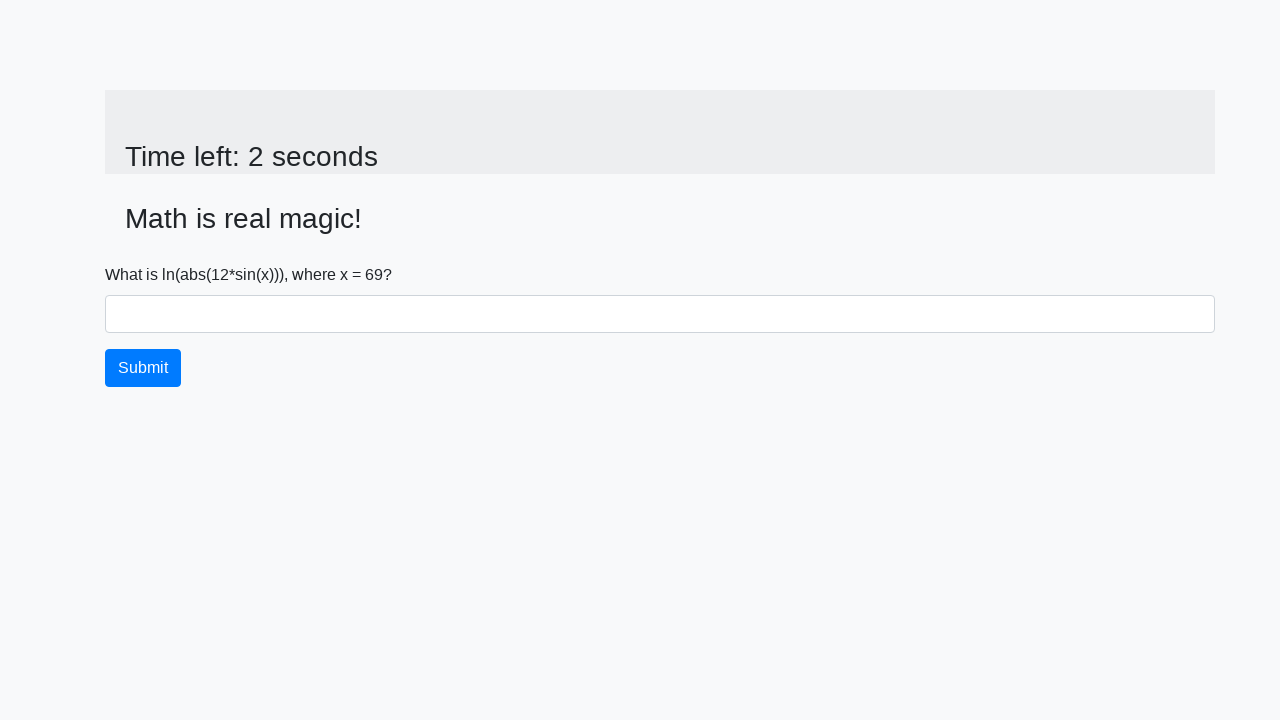

Read x value from page: 69
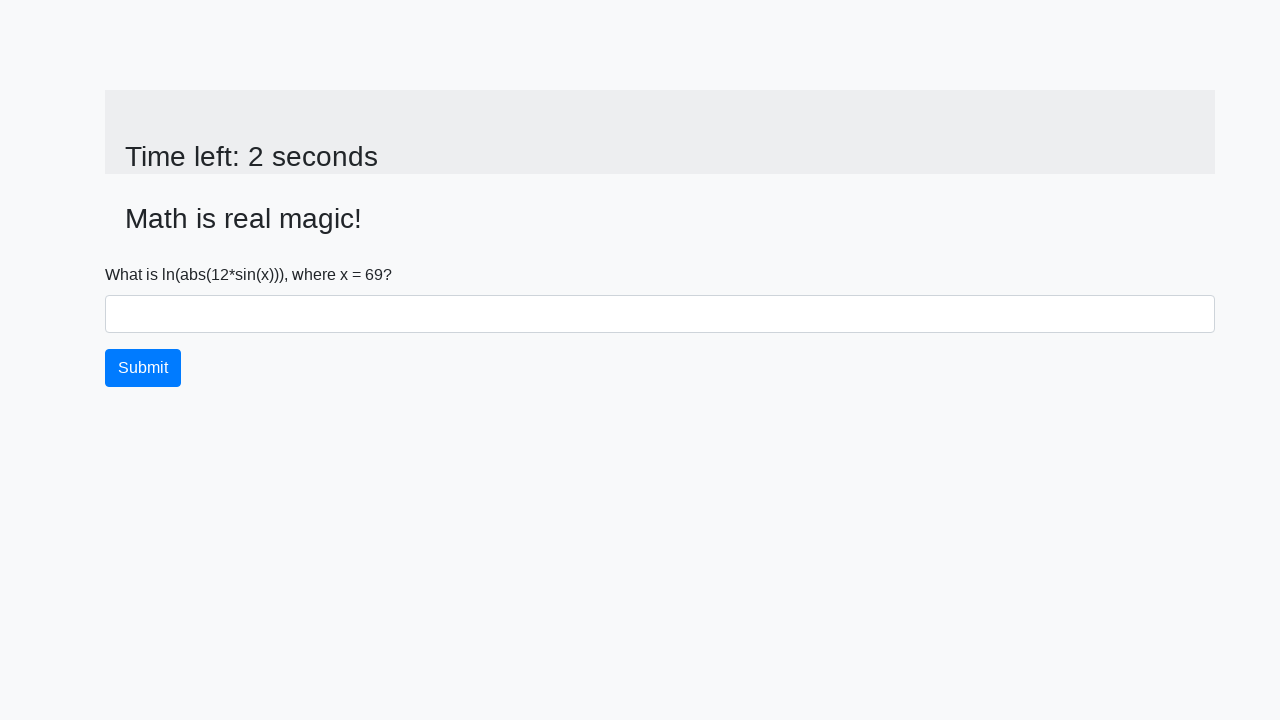

Calculated answer using formula: 0.3202105618224354
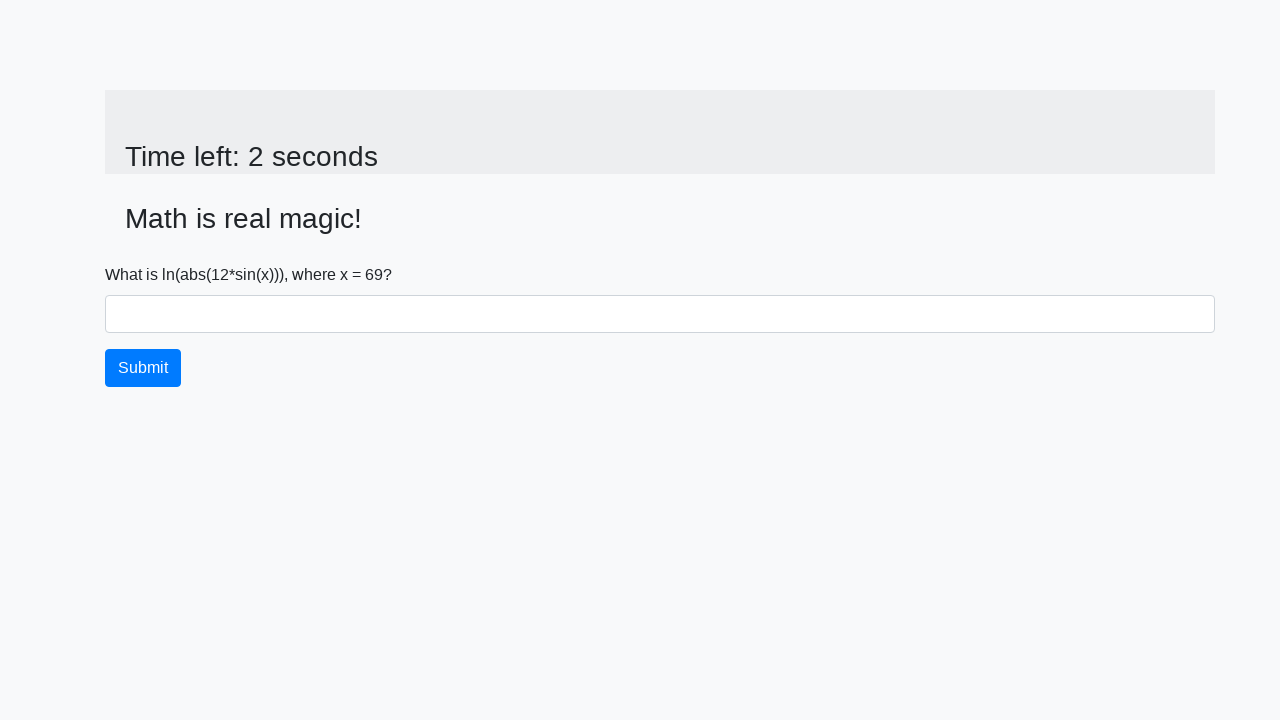

Filled answer field with calculated value: 0.3202105618224354 on #answer
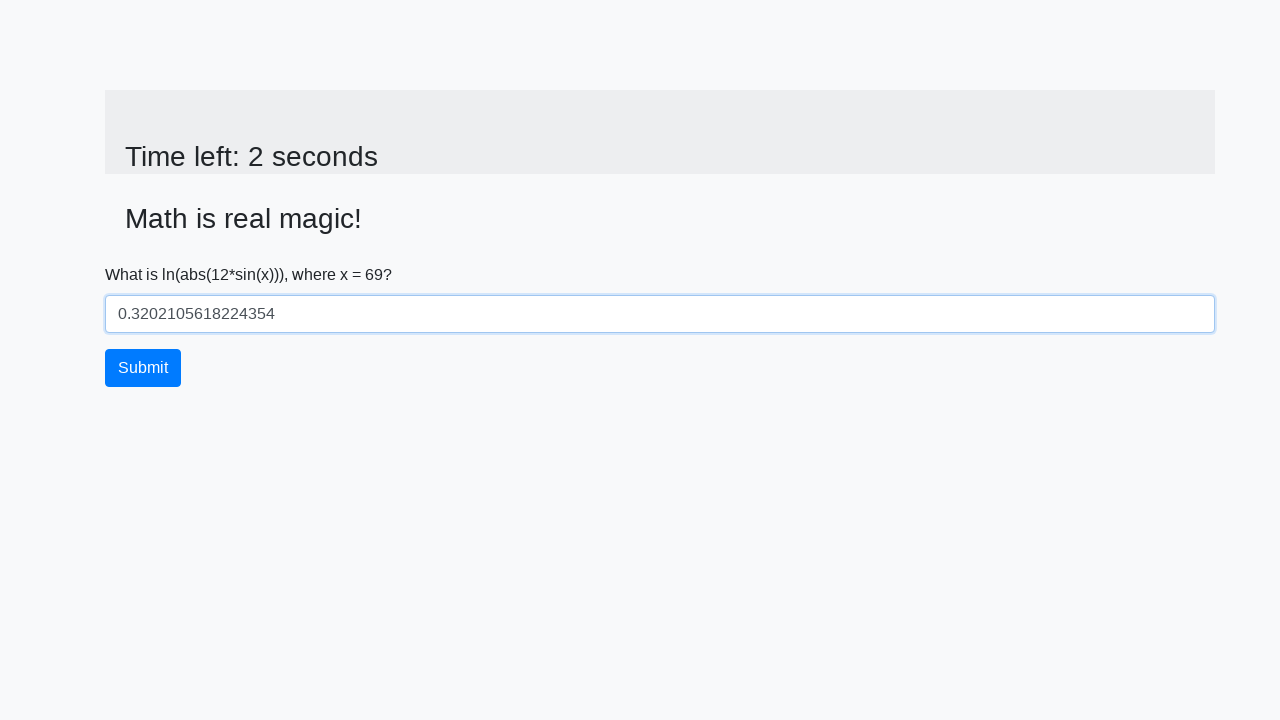

Clicked submit button to complete the form at (143, 368) on button[type='submit']
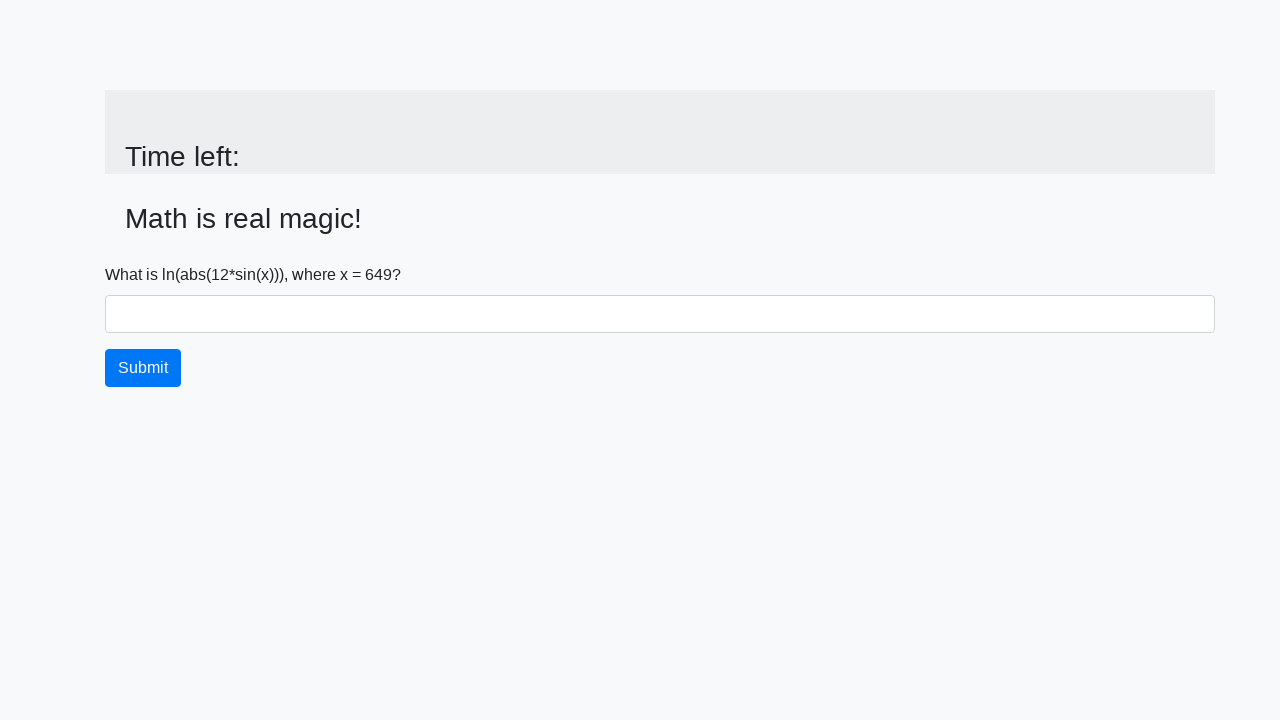

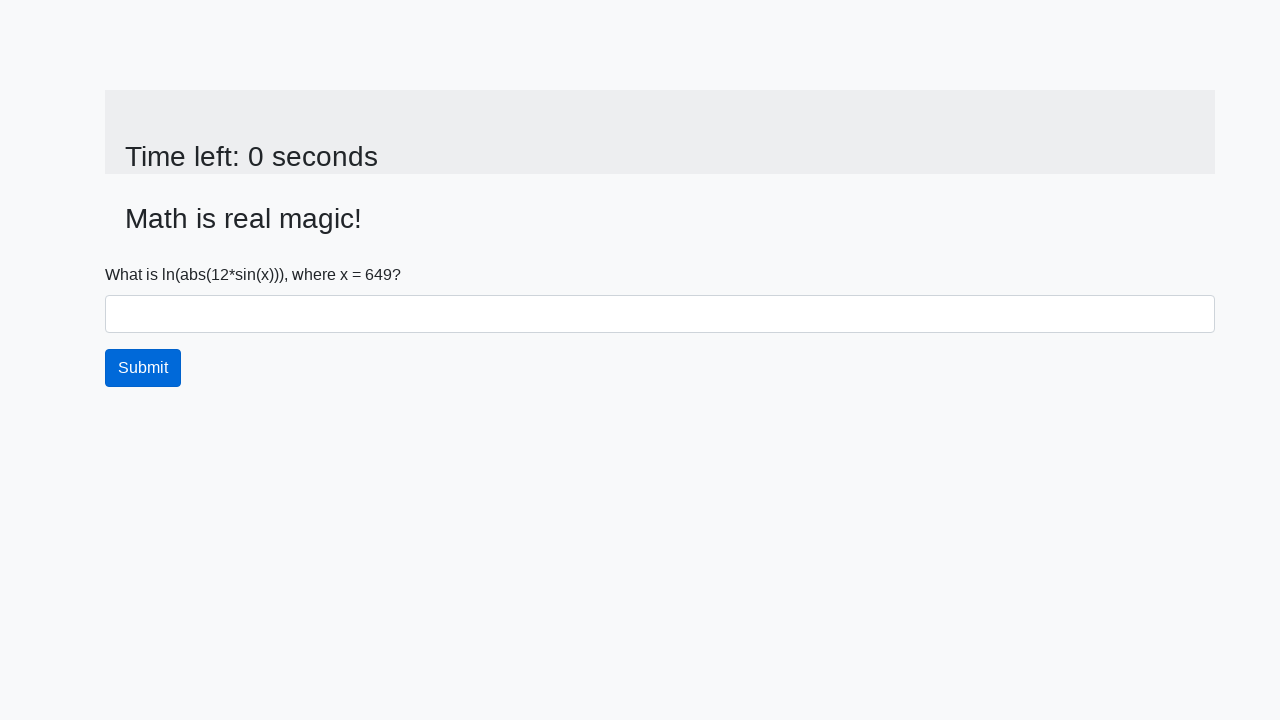